Tests basic browser navigation by performing forward, back, and refresh operations.

Starting URL: http://www.ultimateqa.com/automation

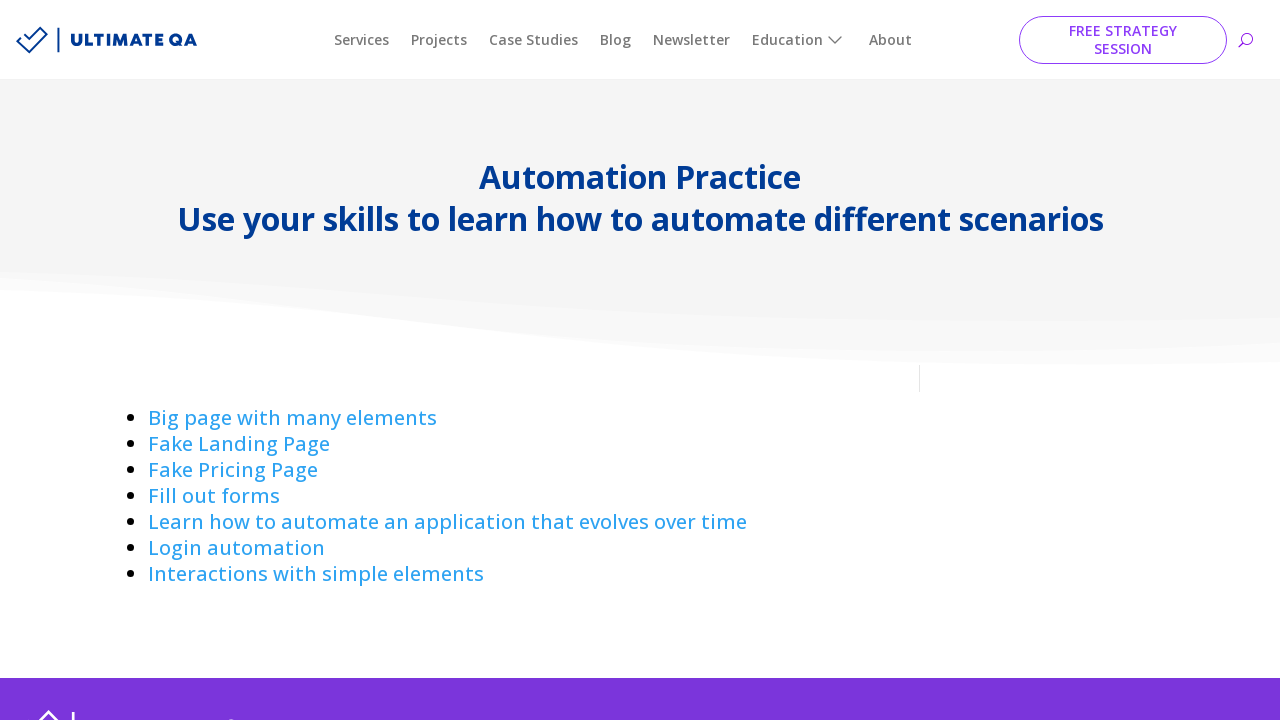

Navigated to starting URL http://www.ultimateqa.com/automation
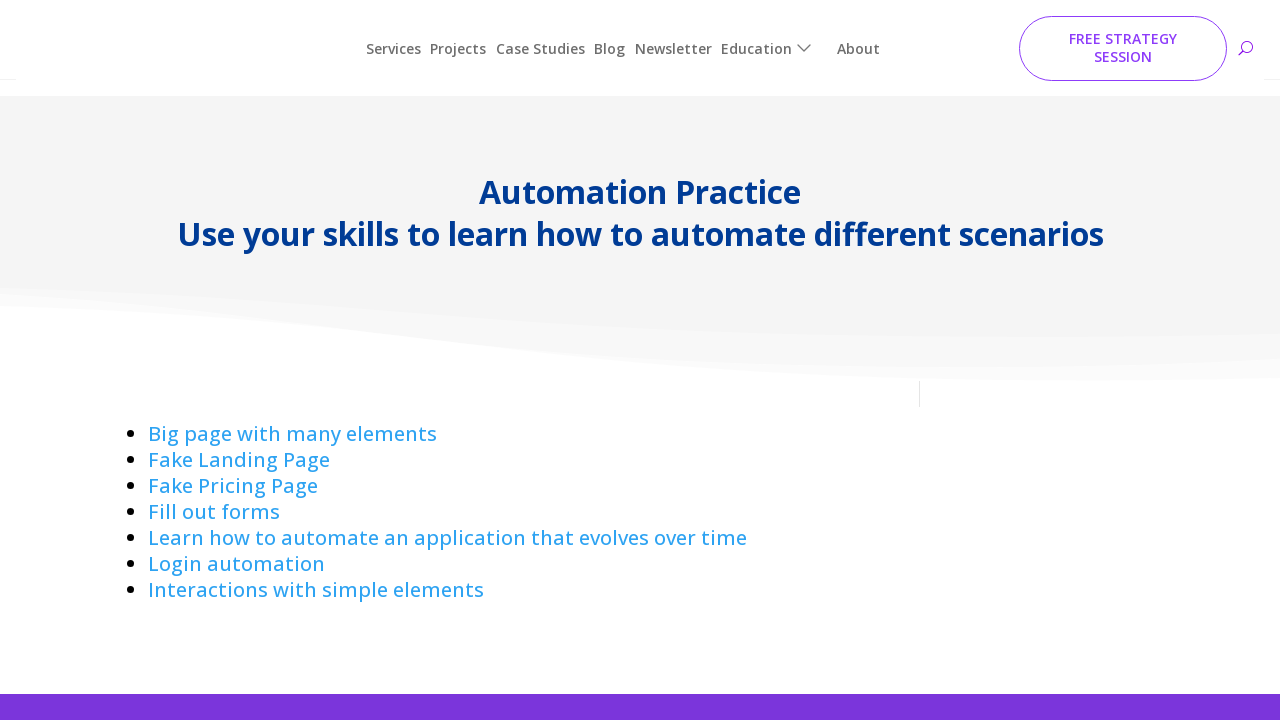

Navigated forward in browser history
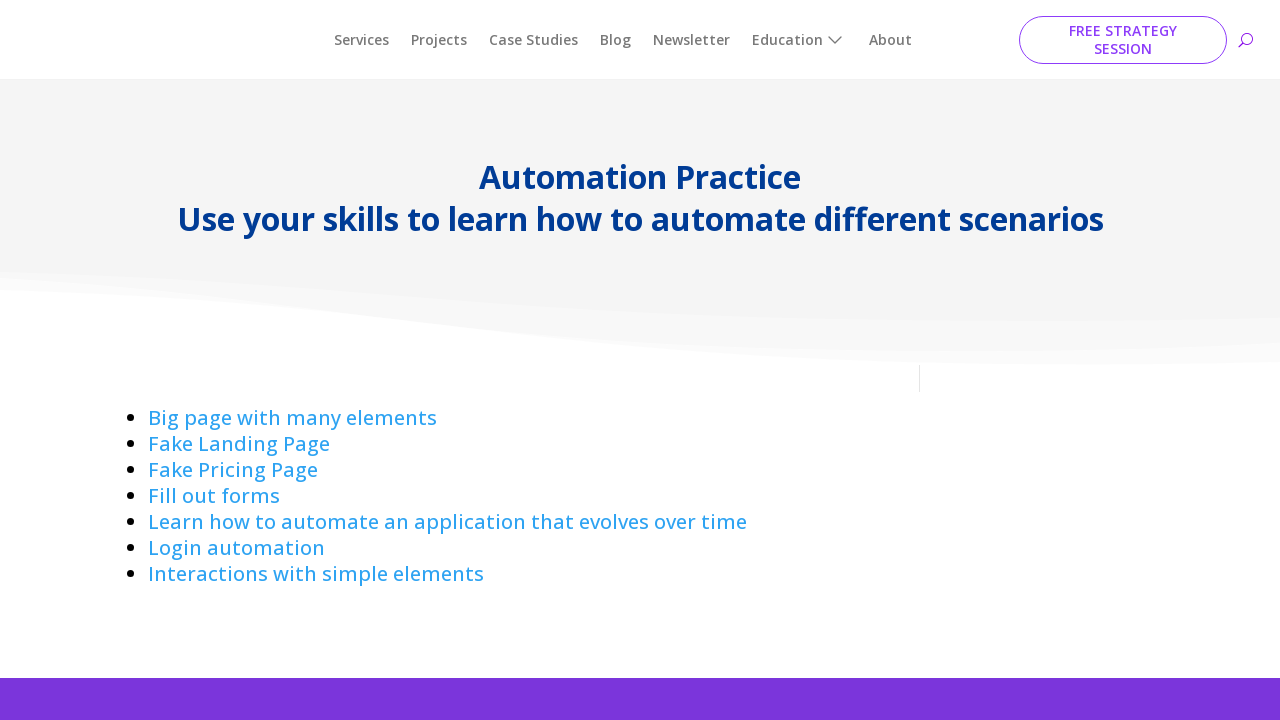

Navigated back in browser history
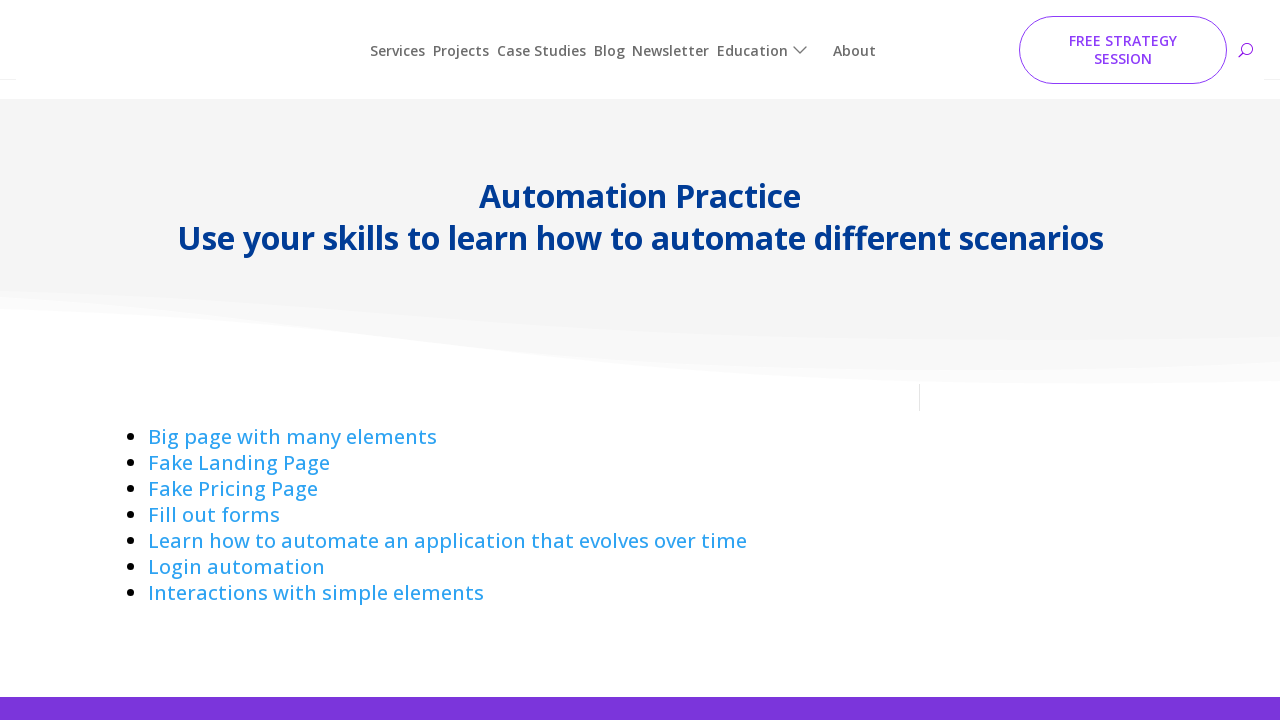

Refreshed the current page
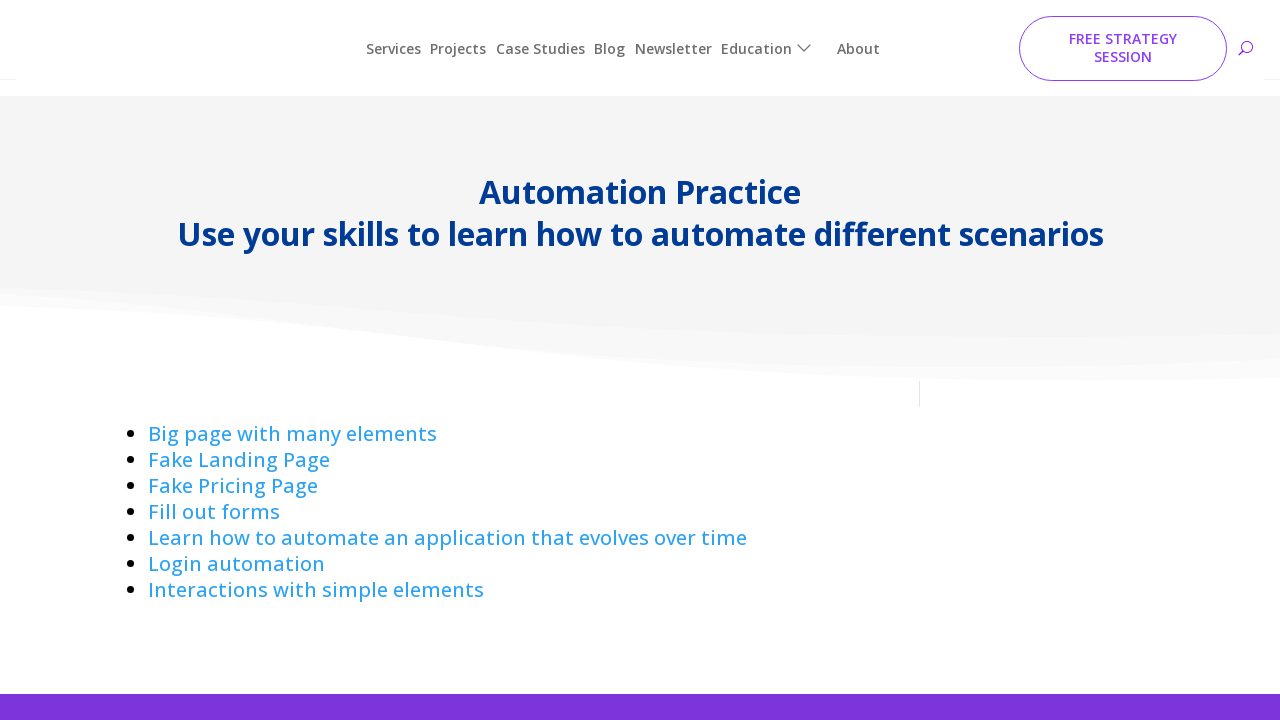

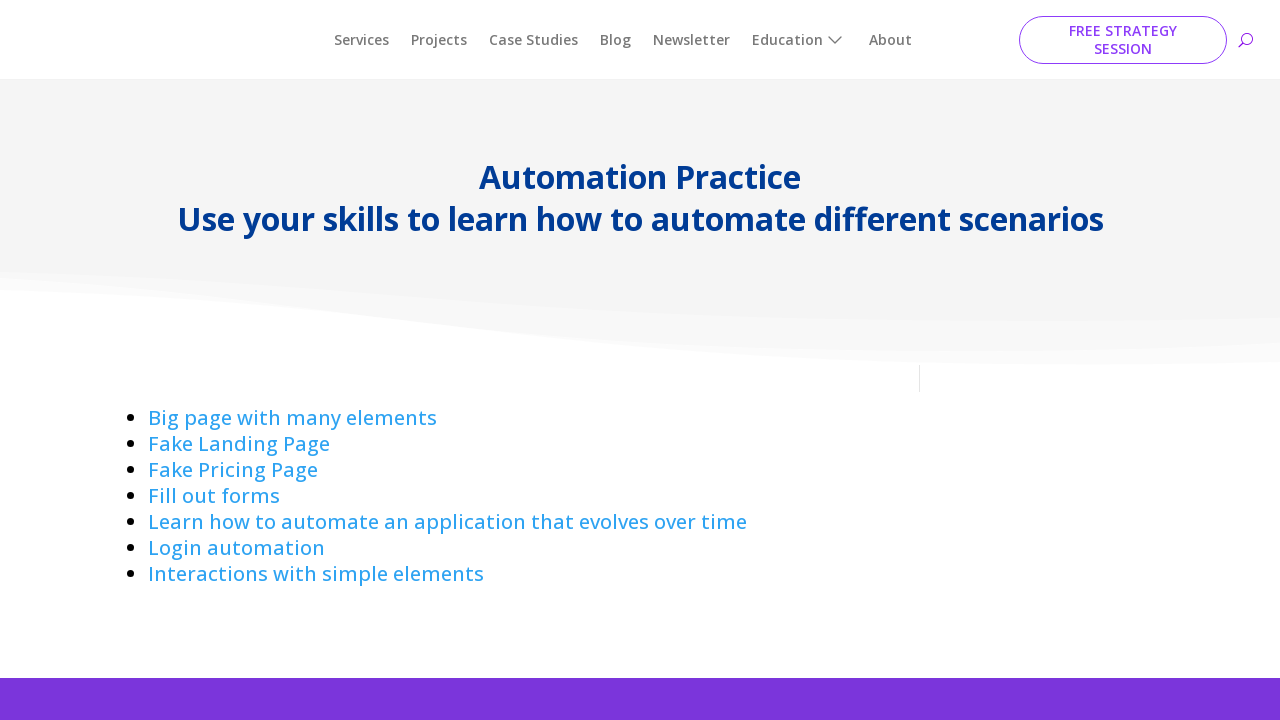